Tests JavaScript prompt dialog handling by clicking the prompt button, entering text into the prompt, and accepting it

Starting URL: https://demoqa.com/alerts

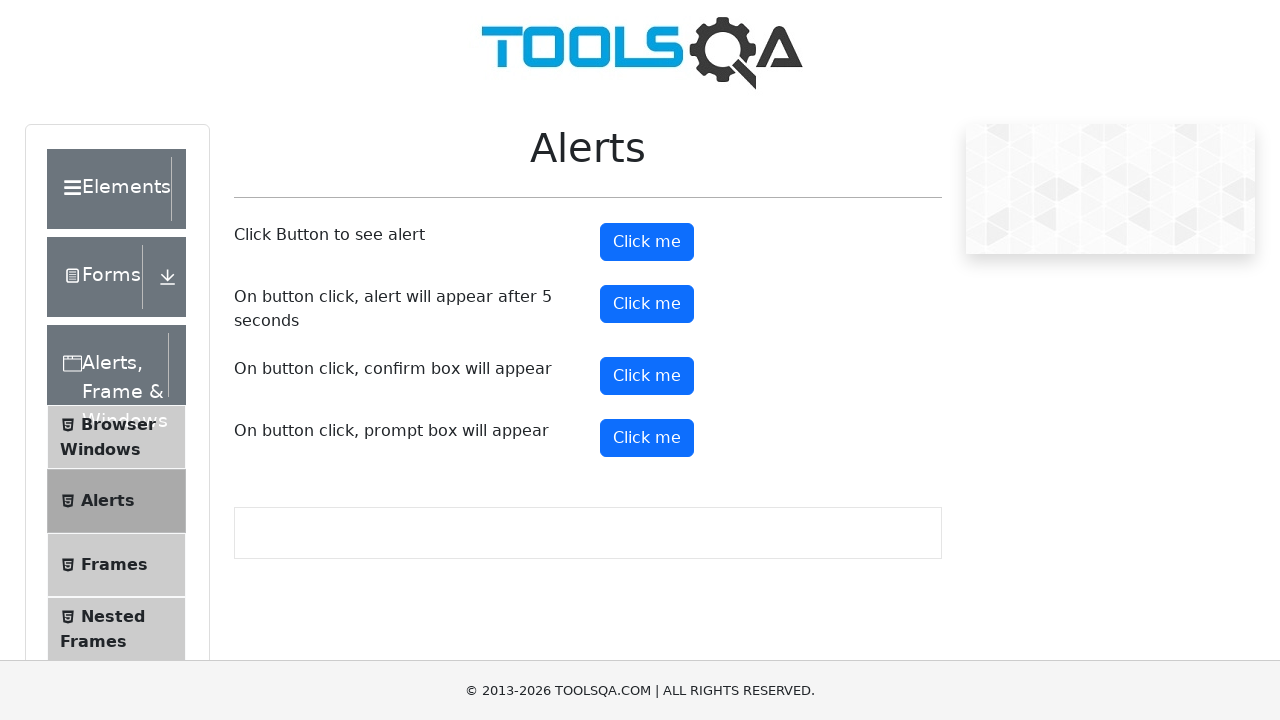

Set up dialog handler to accept prompt dialogs with text 'Hi! This is a test user'
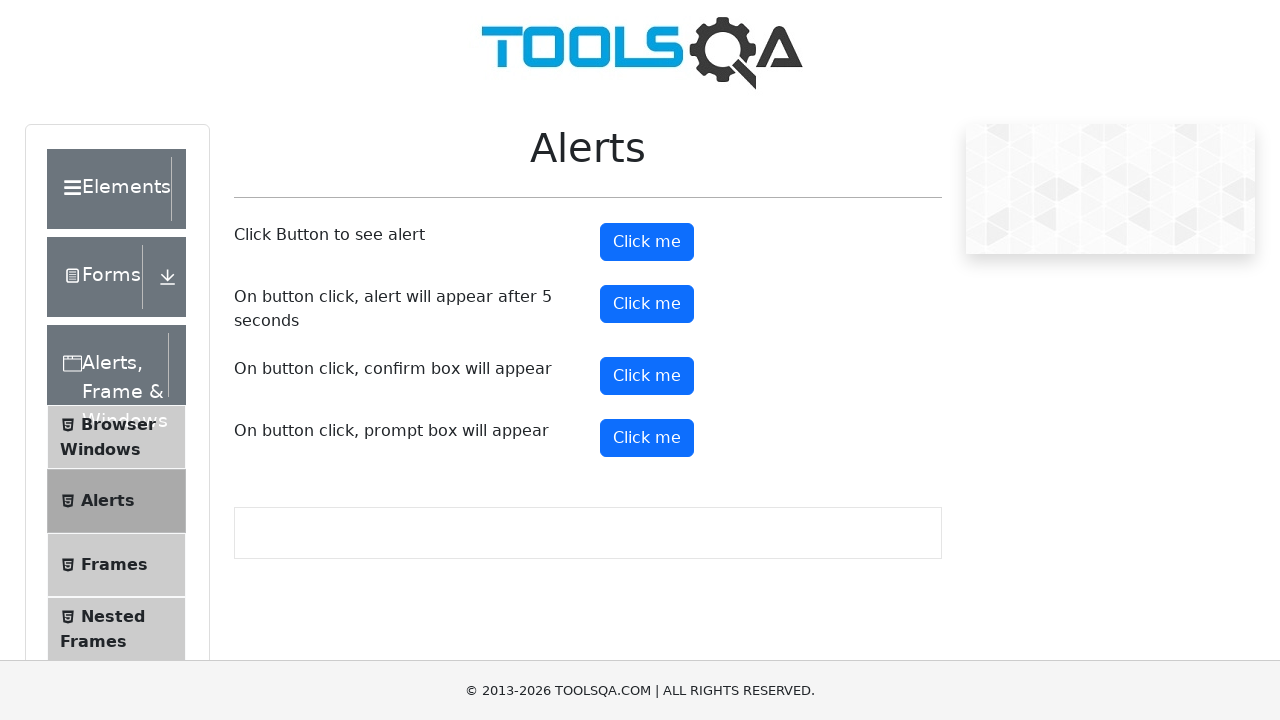

Clicked the prompt button to trigger the prompt dialog at (647, 438) on #promtButton
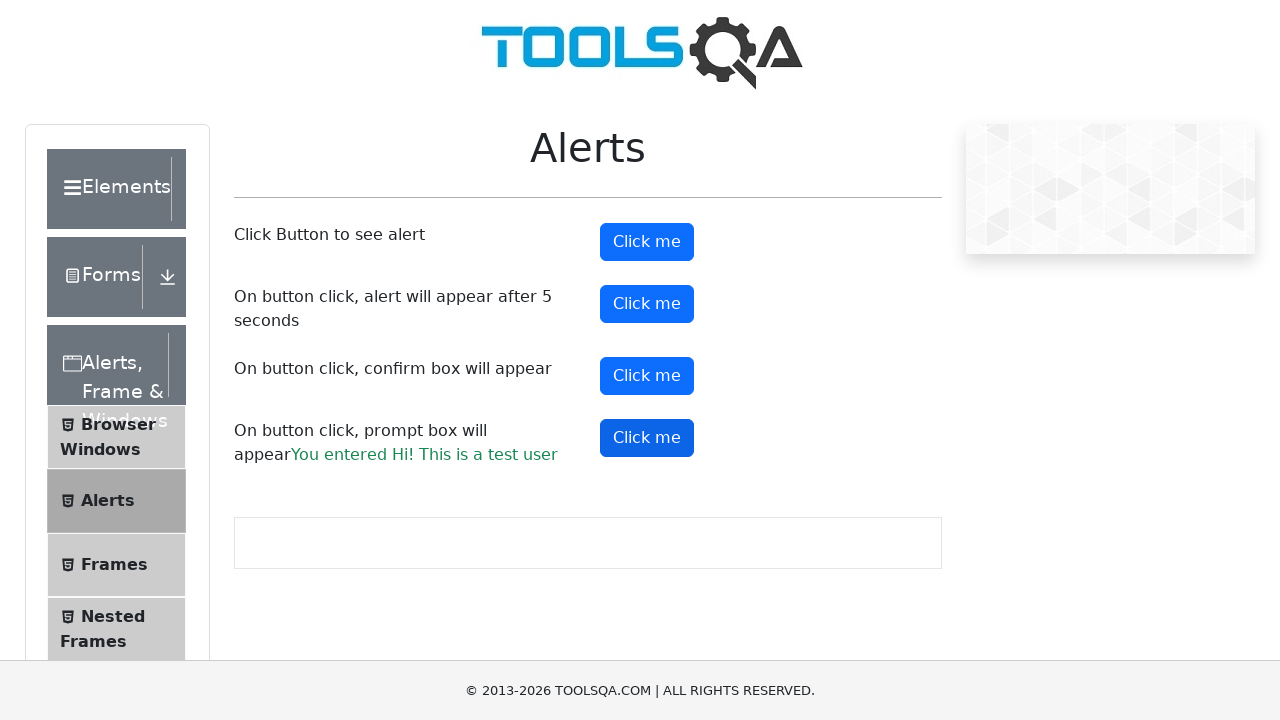

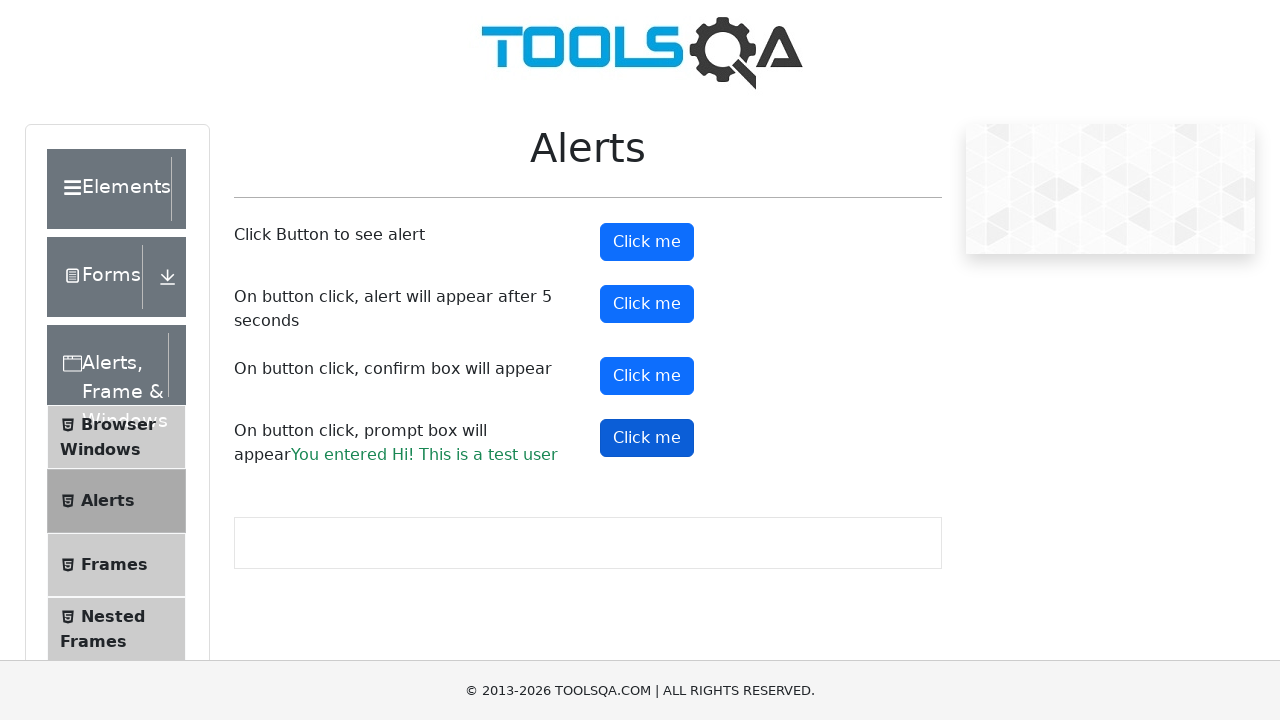